Navigates to AliExpress homepage and maximizes the browser window

Starting URL: https://www.aliexpress.com/

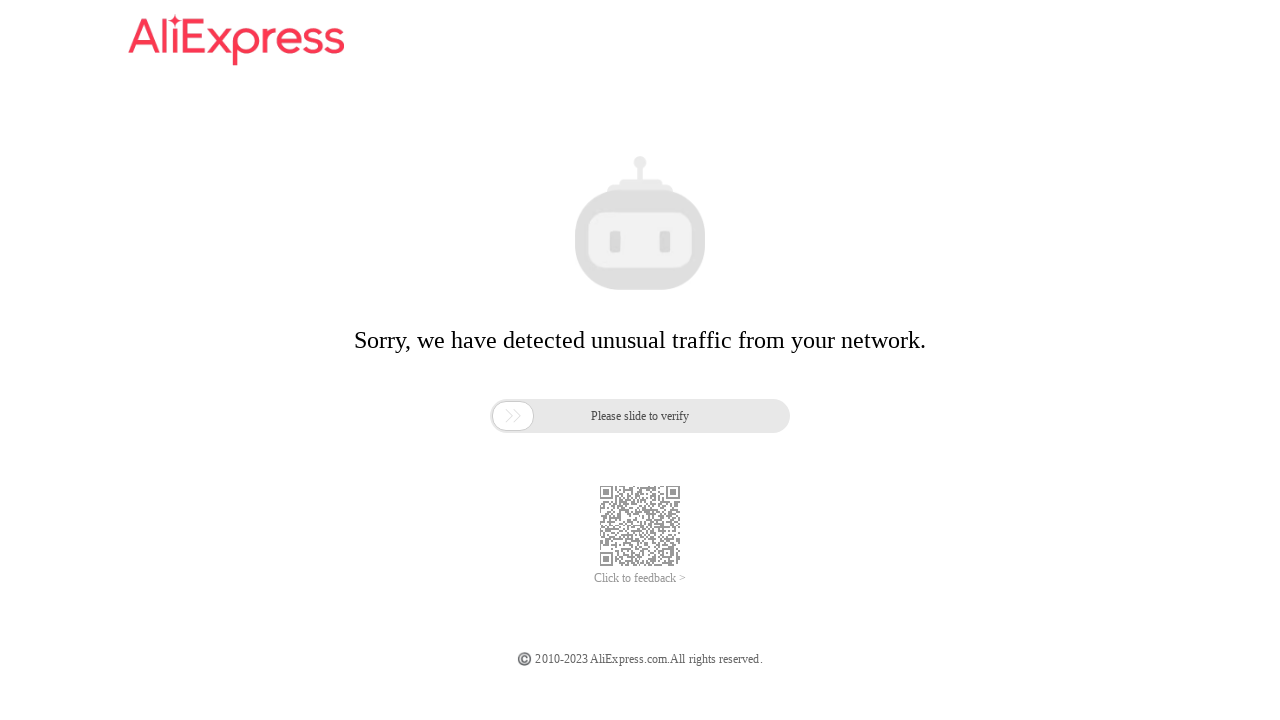

Set browser viewport to 1920x1080 to maximize window
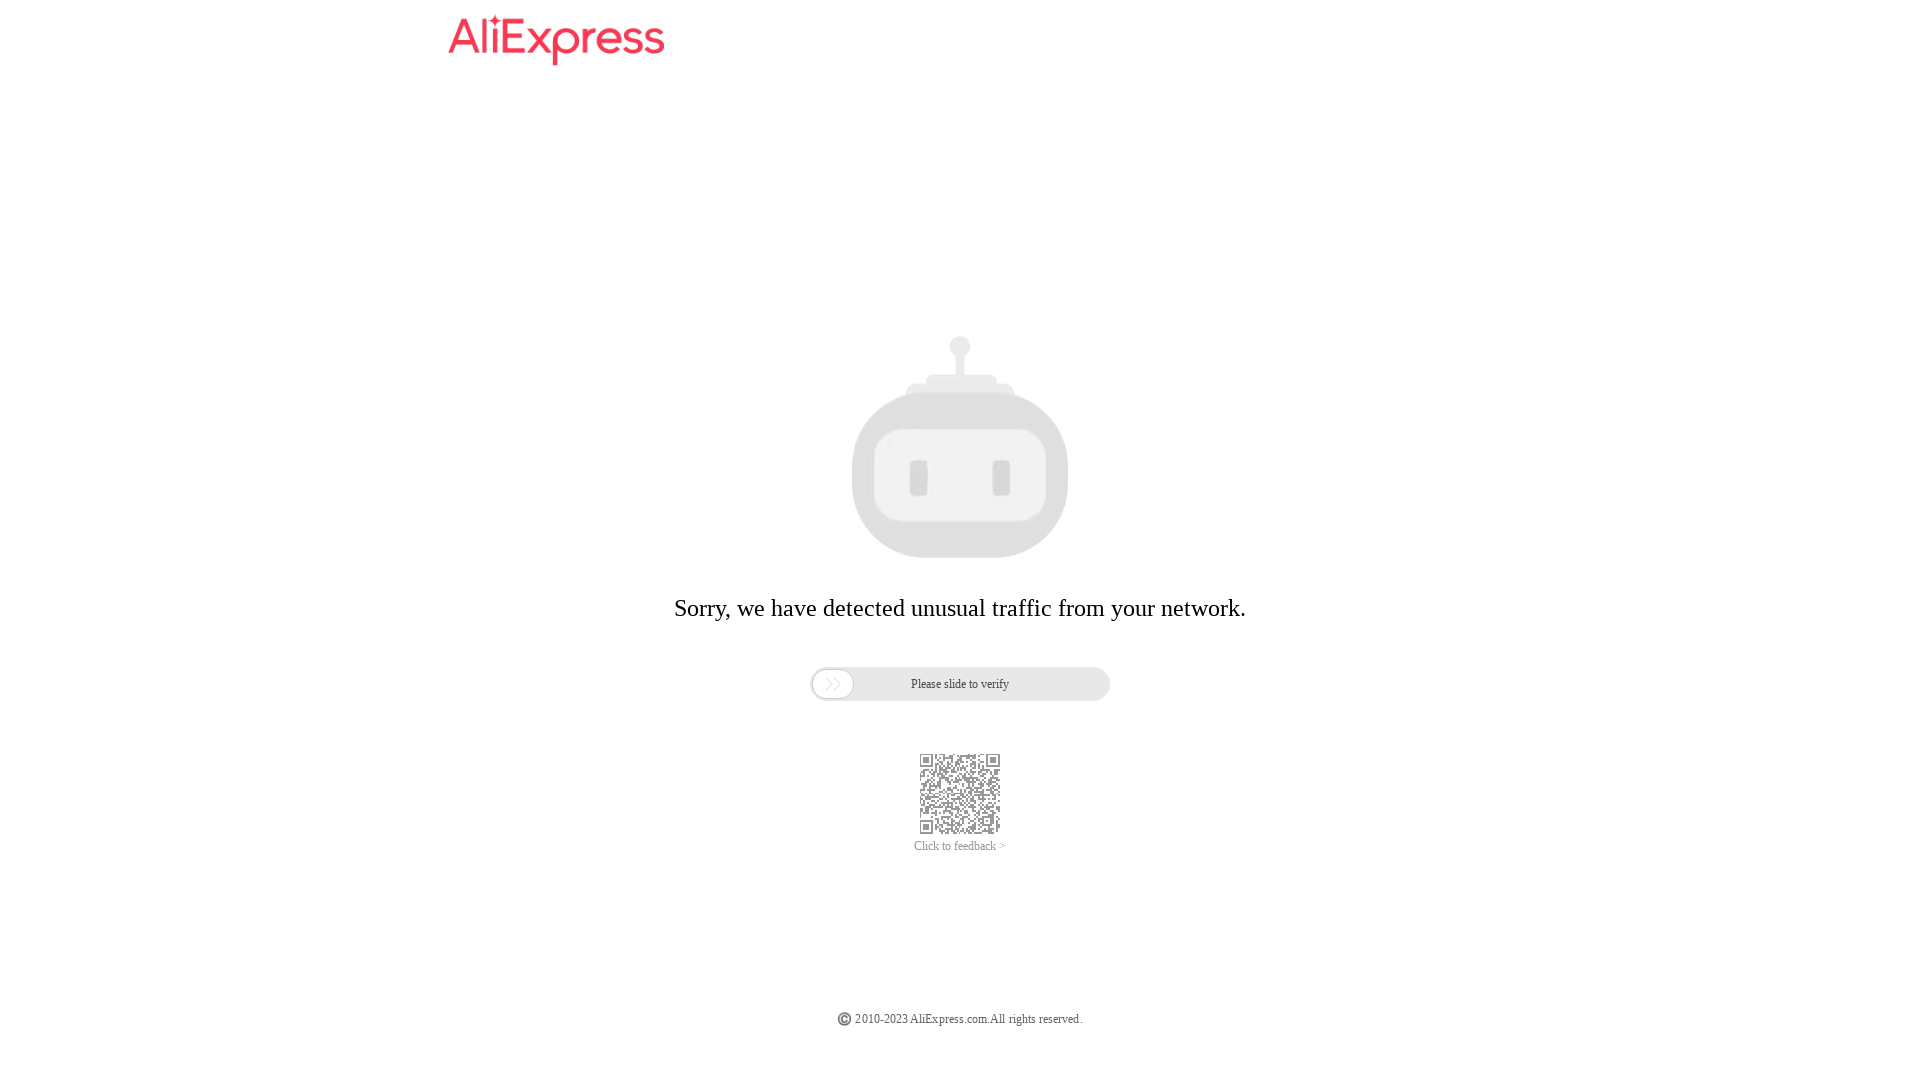

AliExpress homepage loaded (DOM content ready)
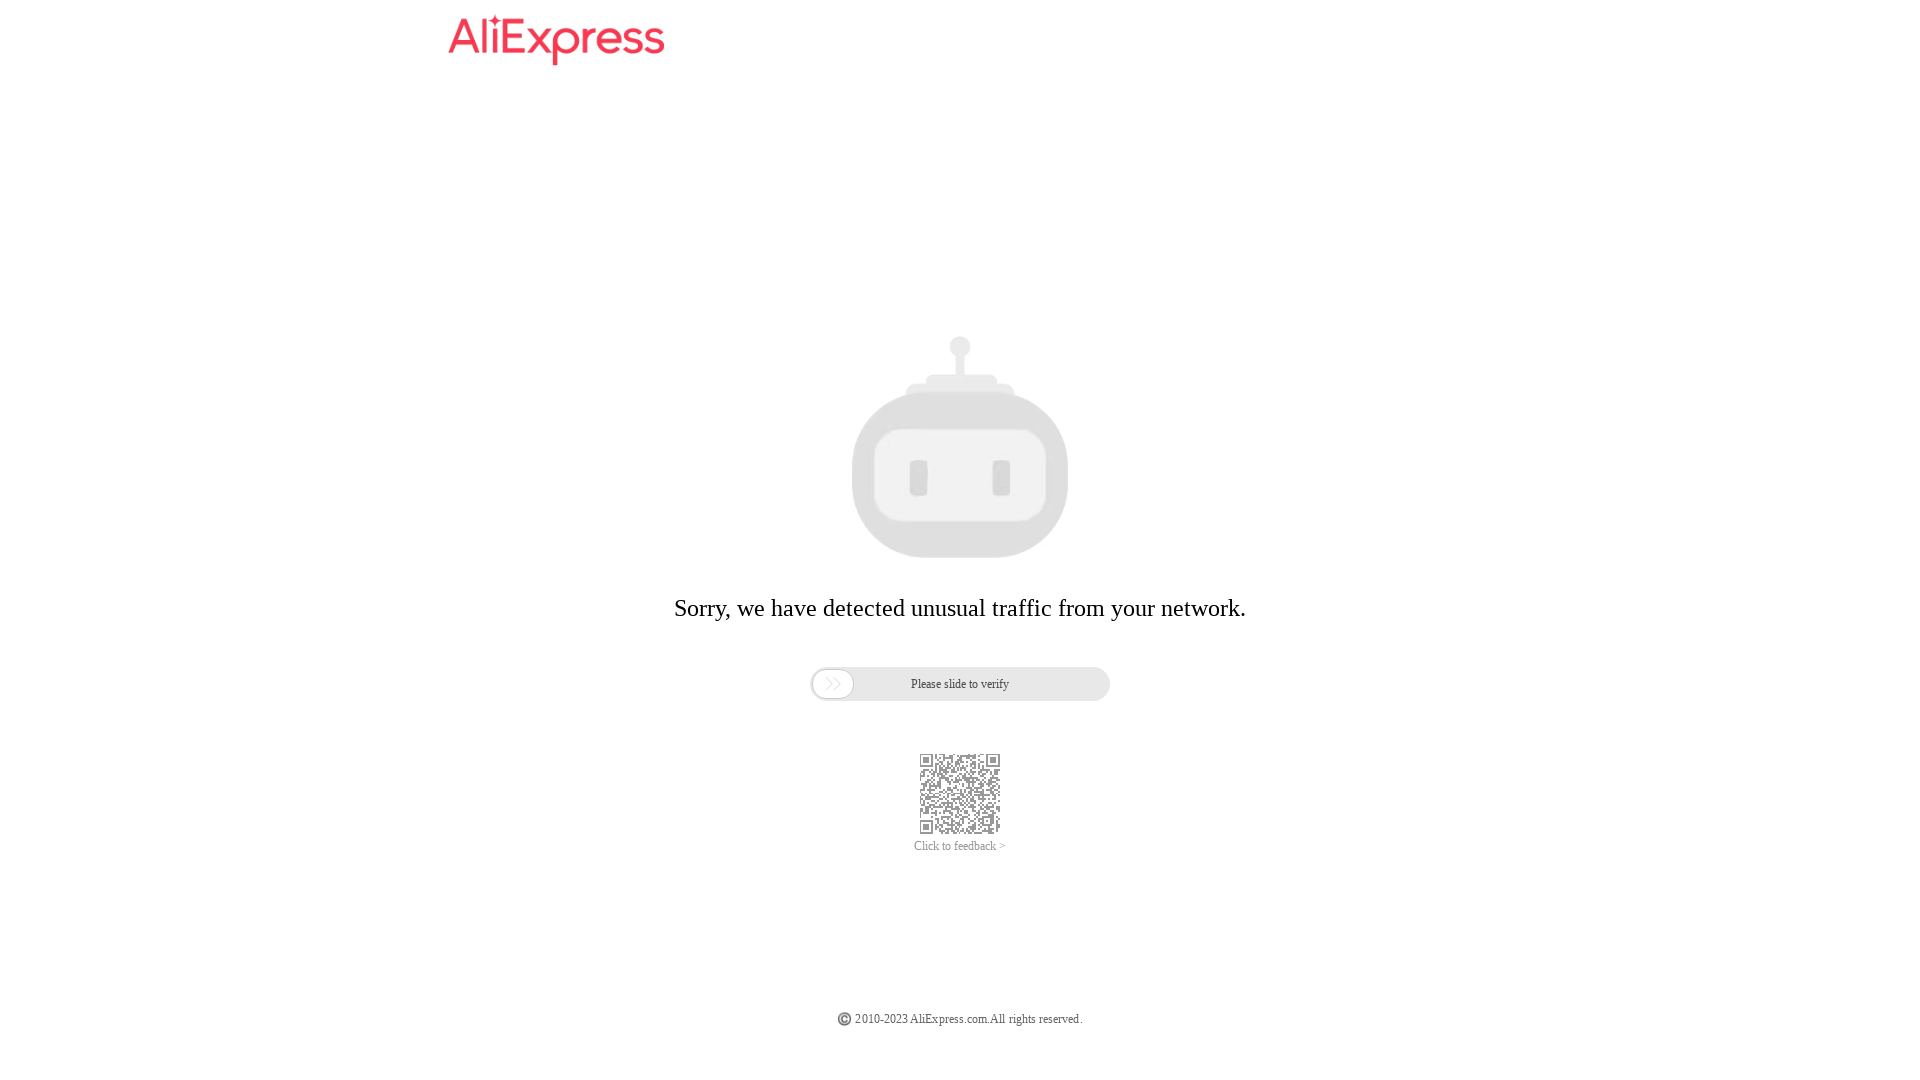

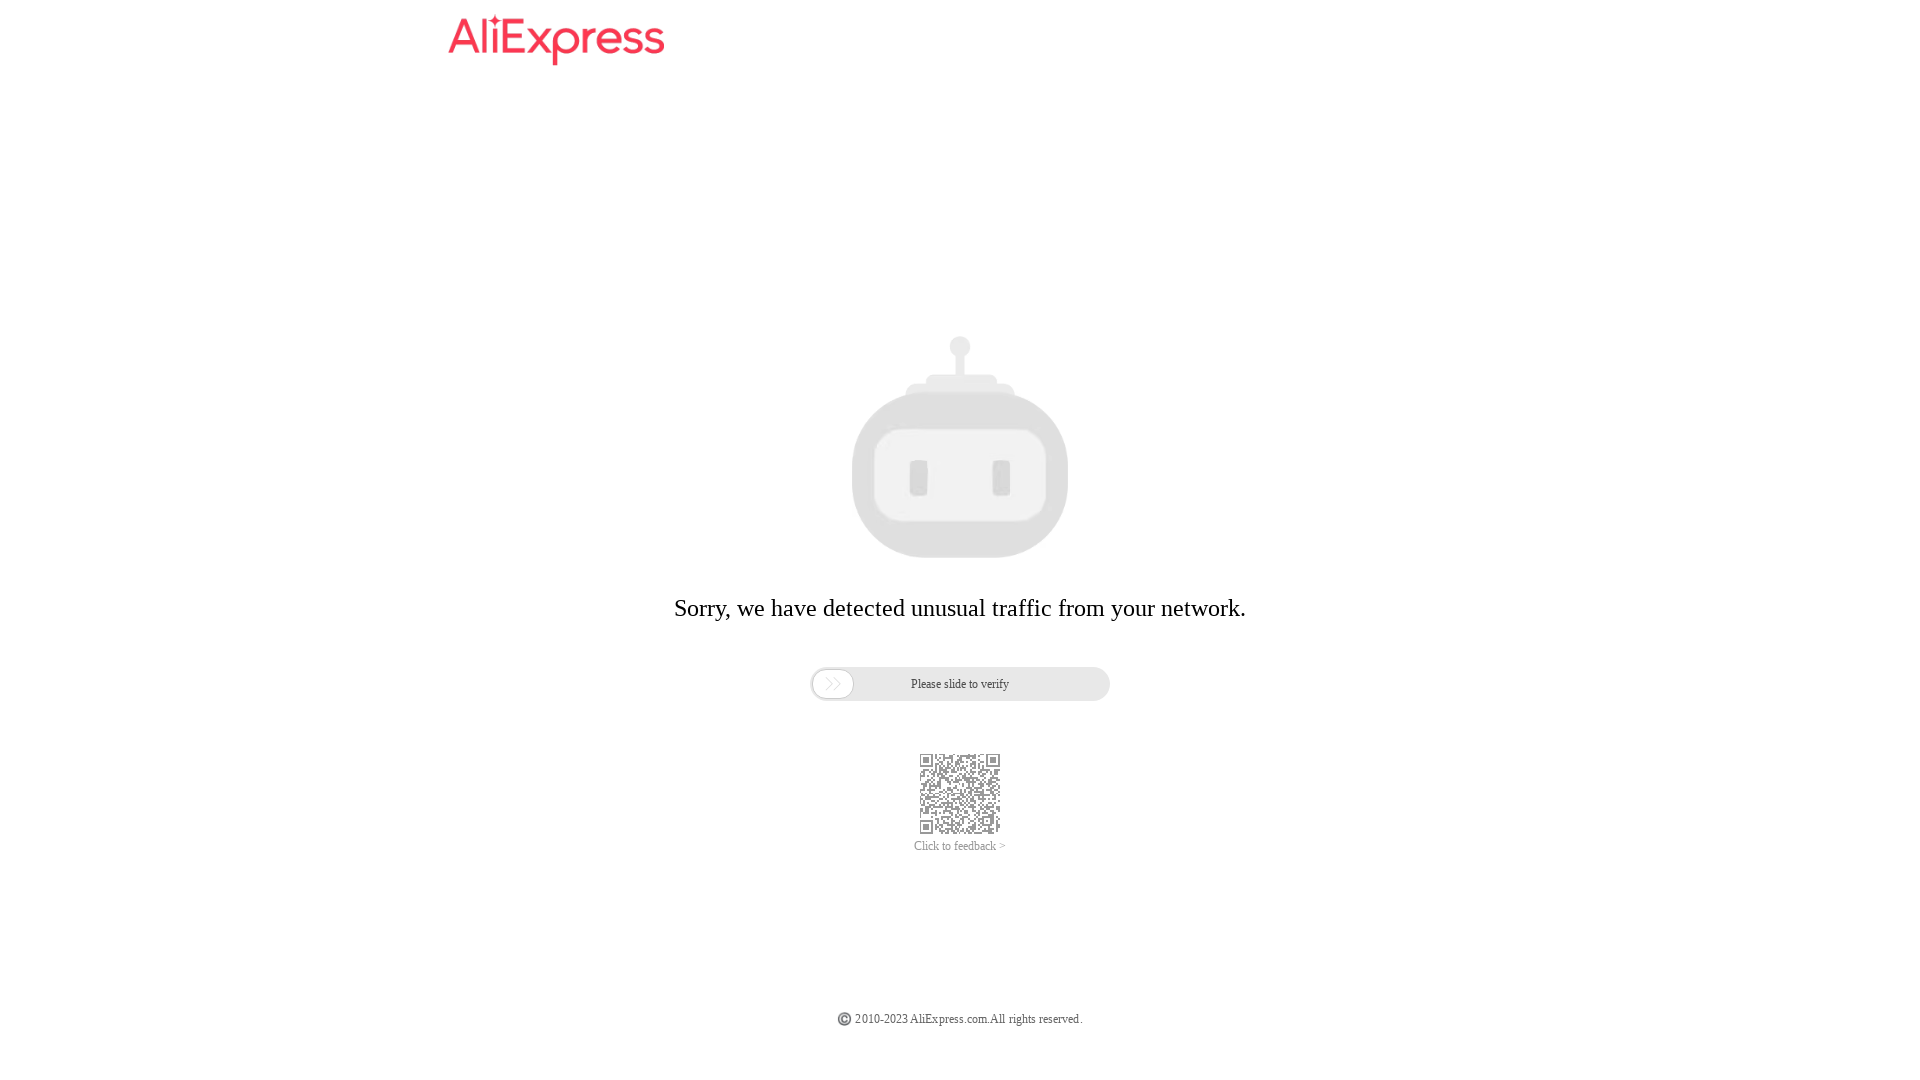